Tests the search functionality on an e-commerce book shop by searching for "for" and verifying that the correct book titles appear in the search results.

Starting URL: https://danube-web.shop/

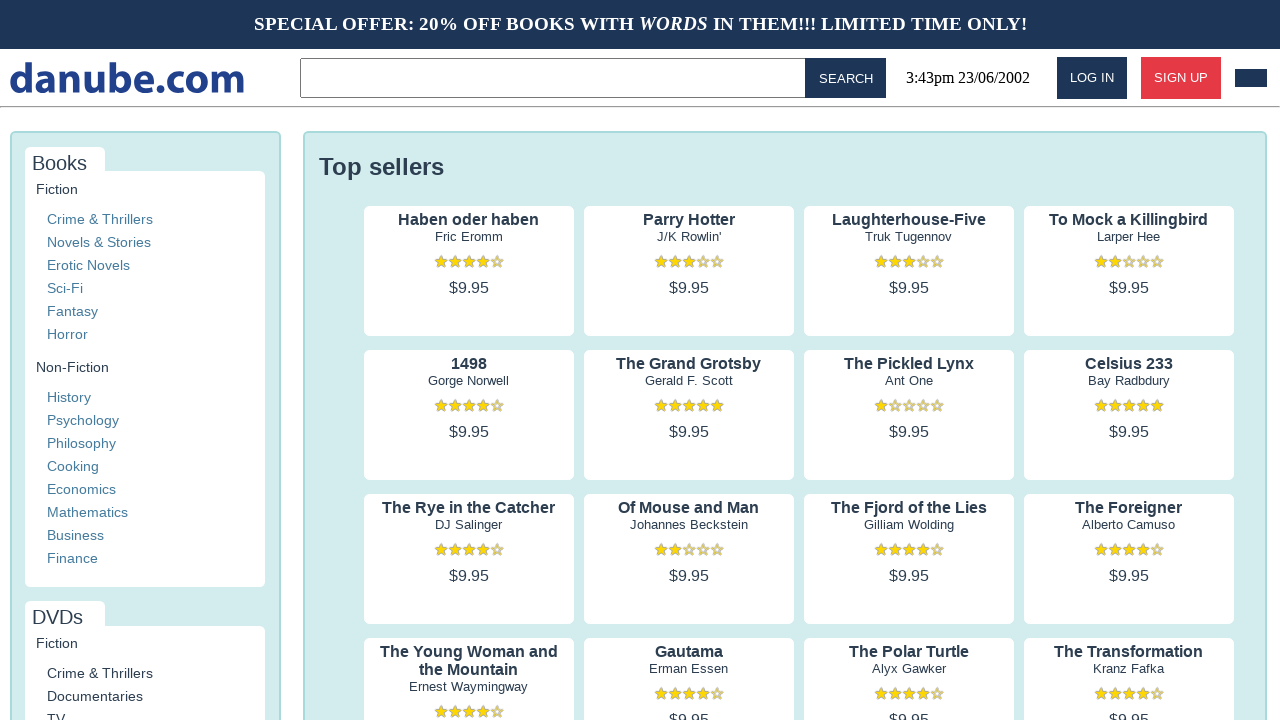

Clicked on the search input field in the topbar at (556, 78) on .topbar > input
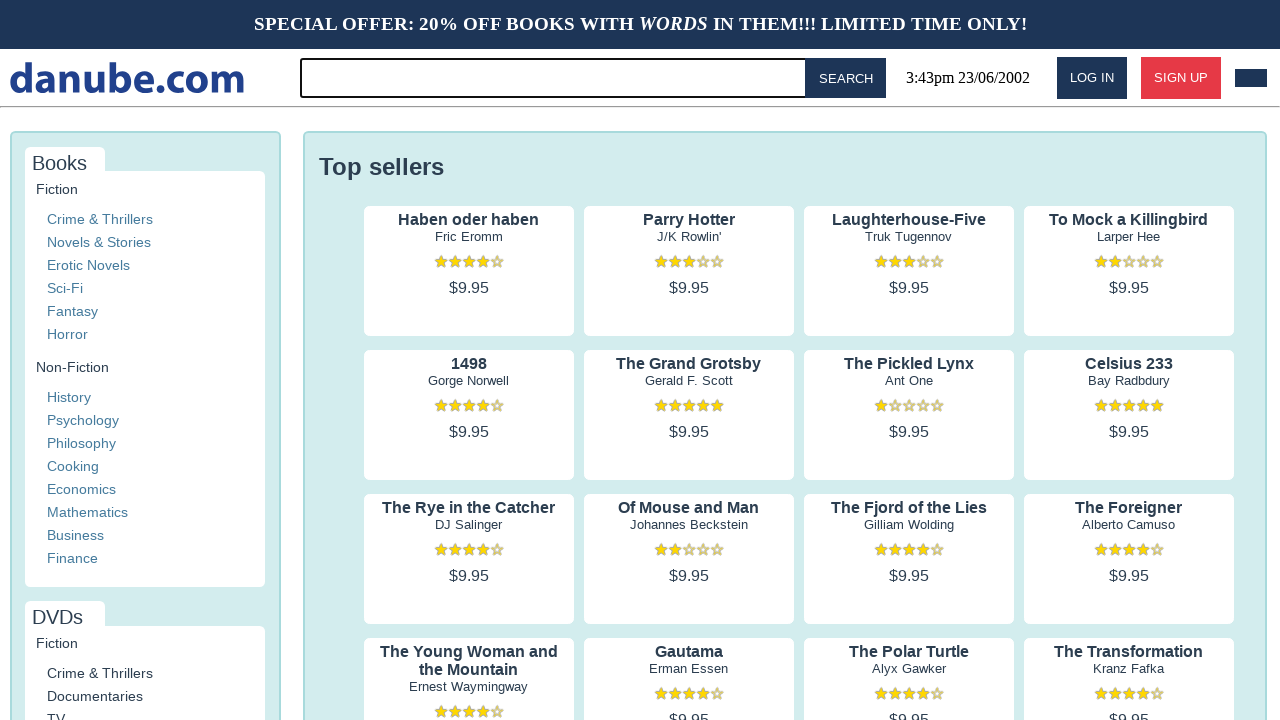

Filled search field with 'for' on .topbar > input
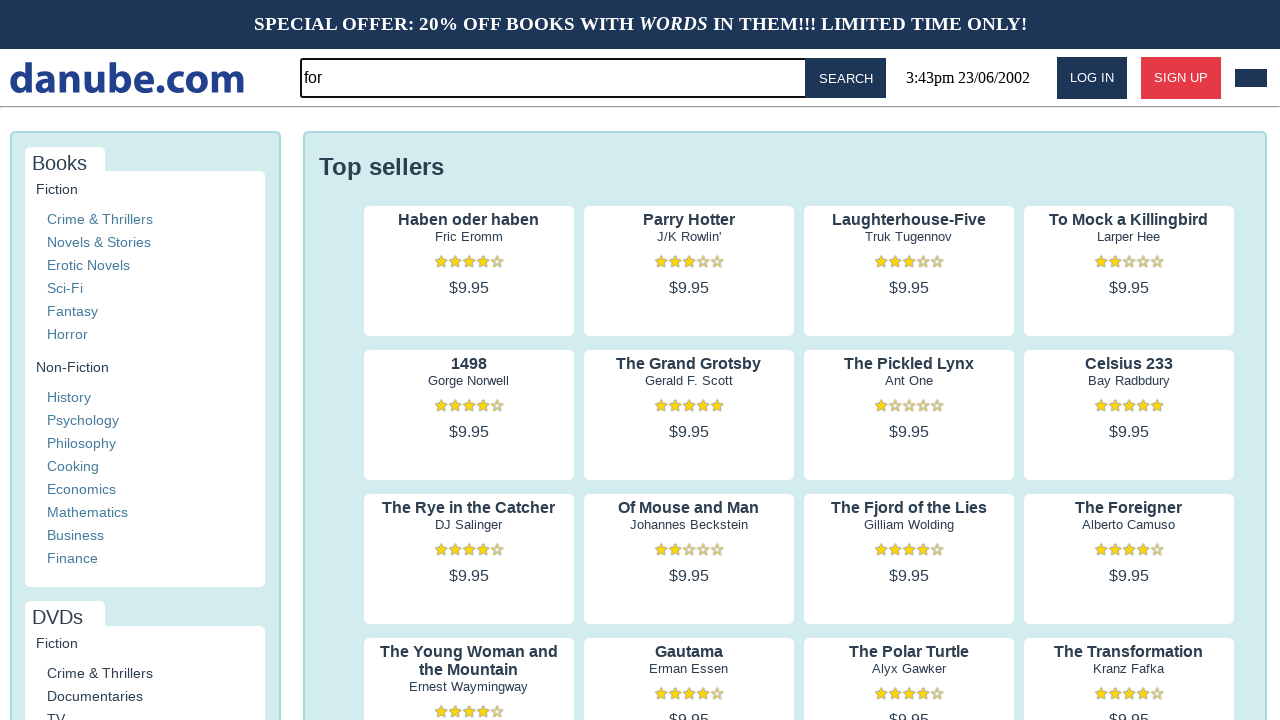

Clicked the search button at (846, 78) on #button-search
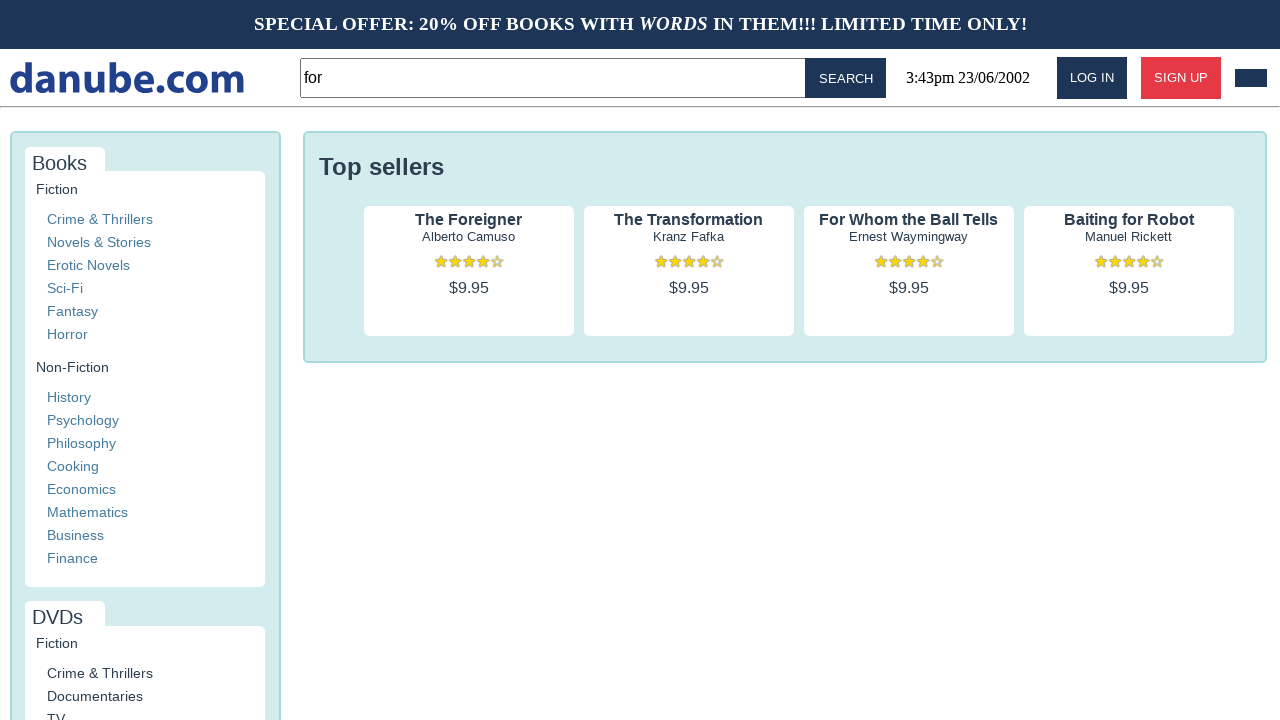

Search results loaded - first book title appeared
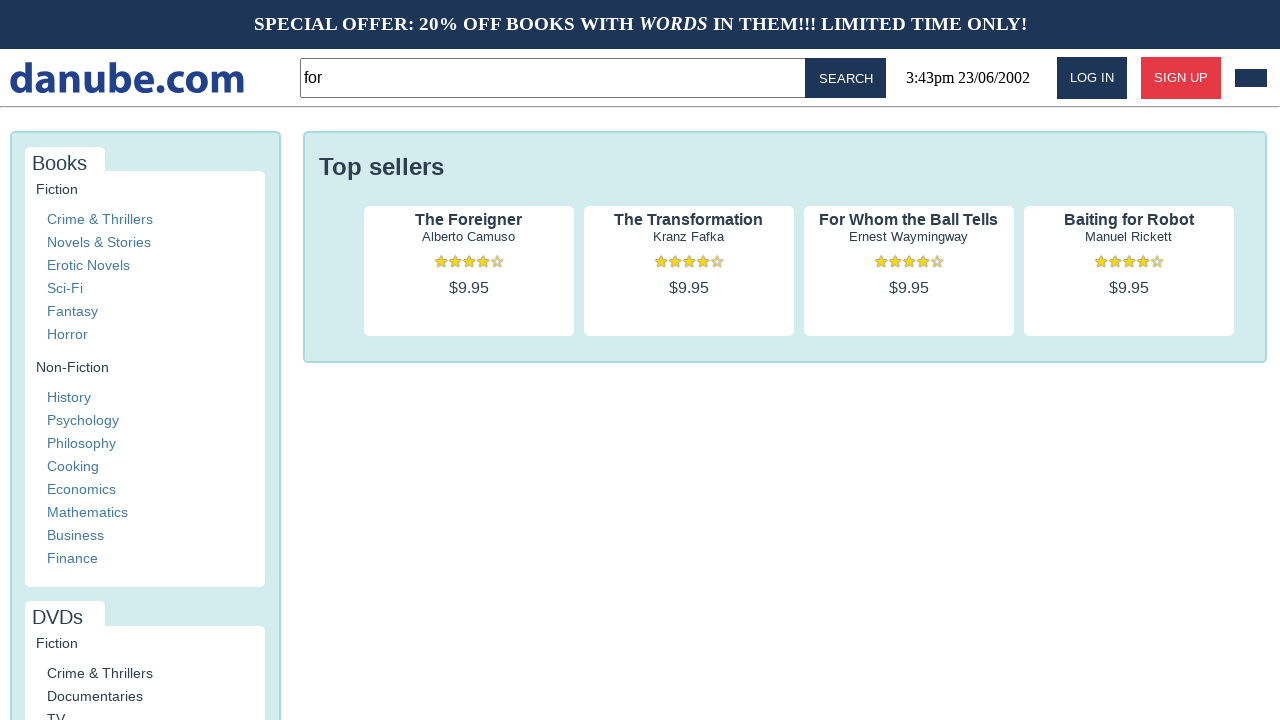

Verified that book titles are displayed in search results
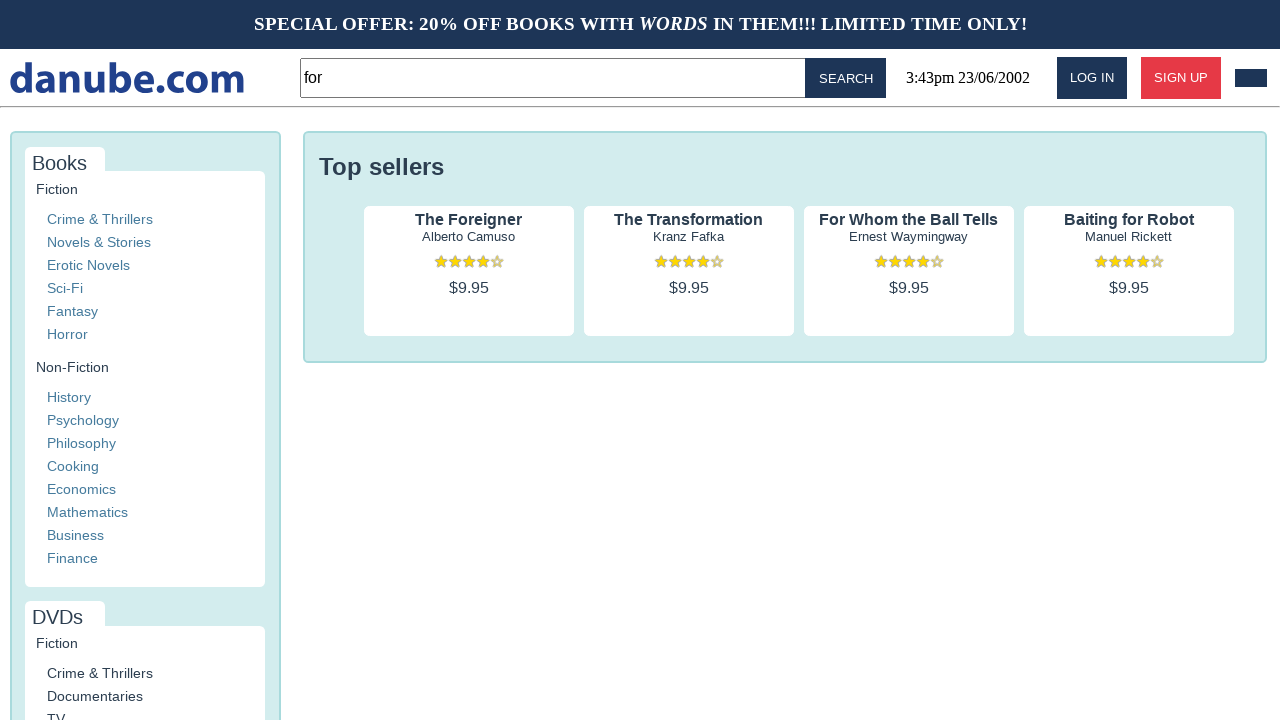

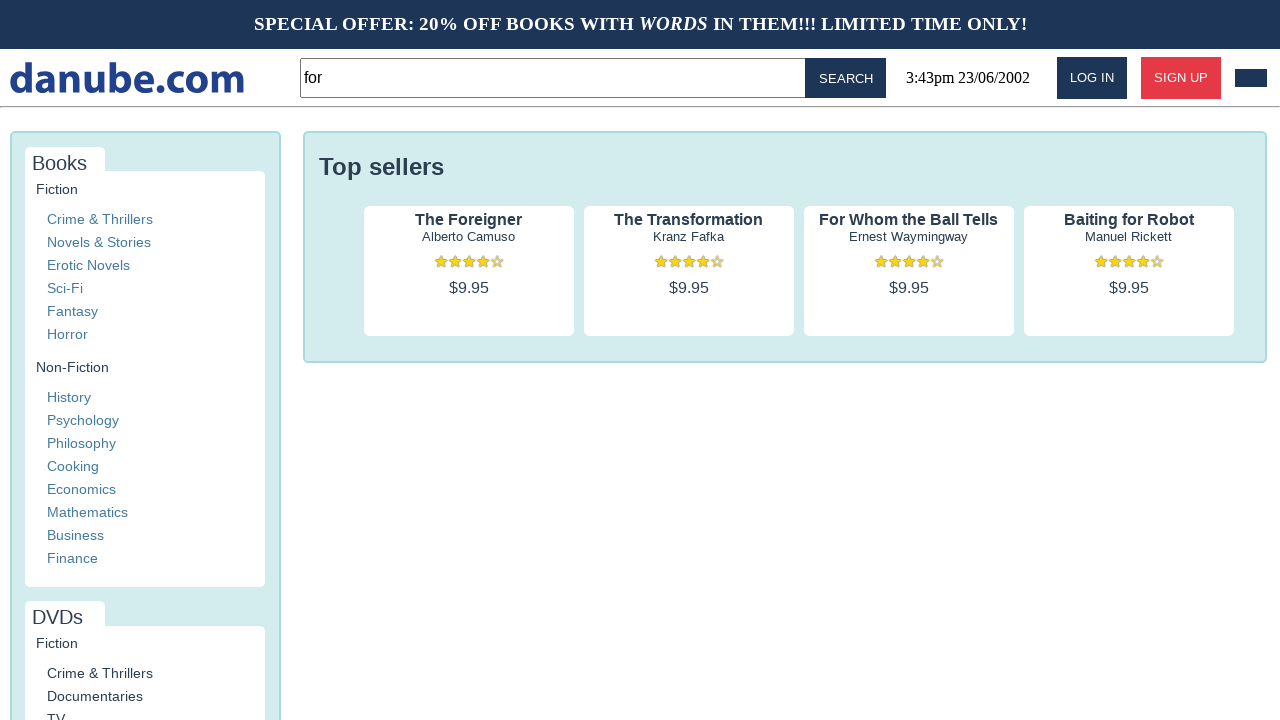